Tests dynamic loading with a hidden element by clicking Start, waiting for the hidden finish element to become visible after loading completes.

Starting URL: http://the-internet.herokuapp.com/dynamic_loading/1

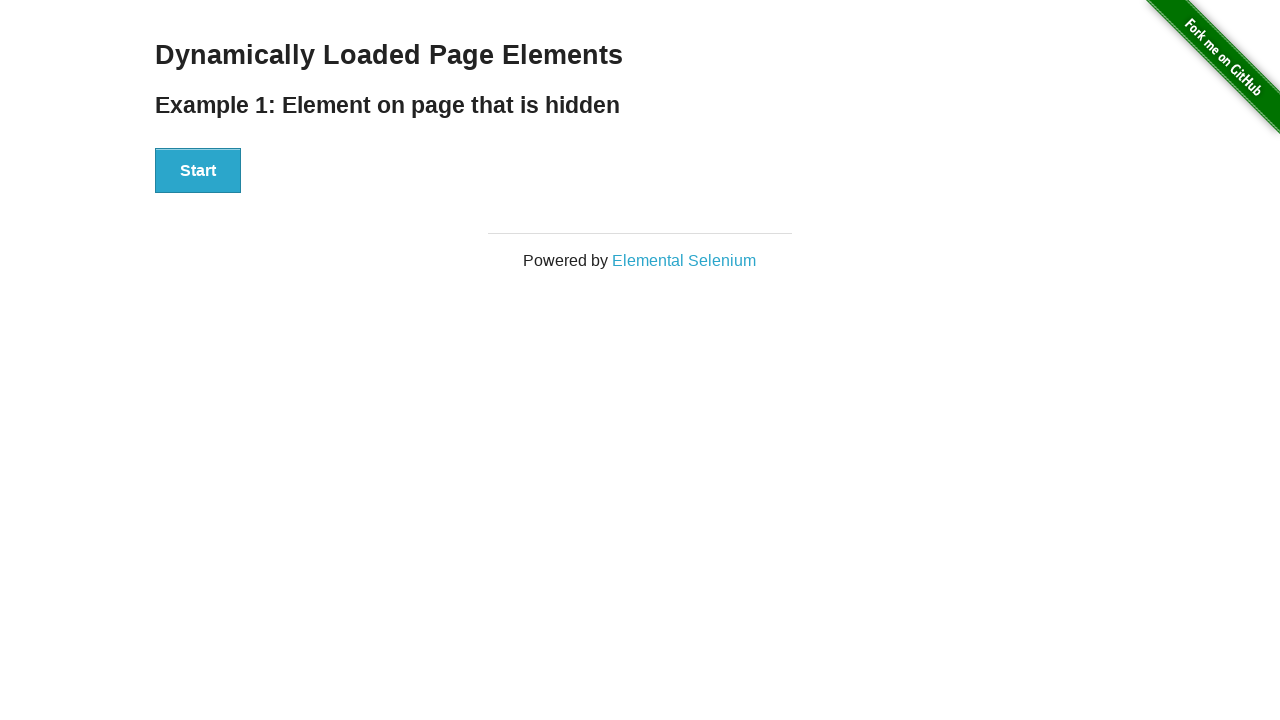

Clicked Start button to initiate dynamic loading at (198, 171) on #start button
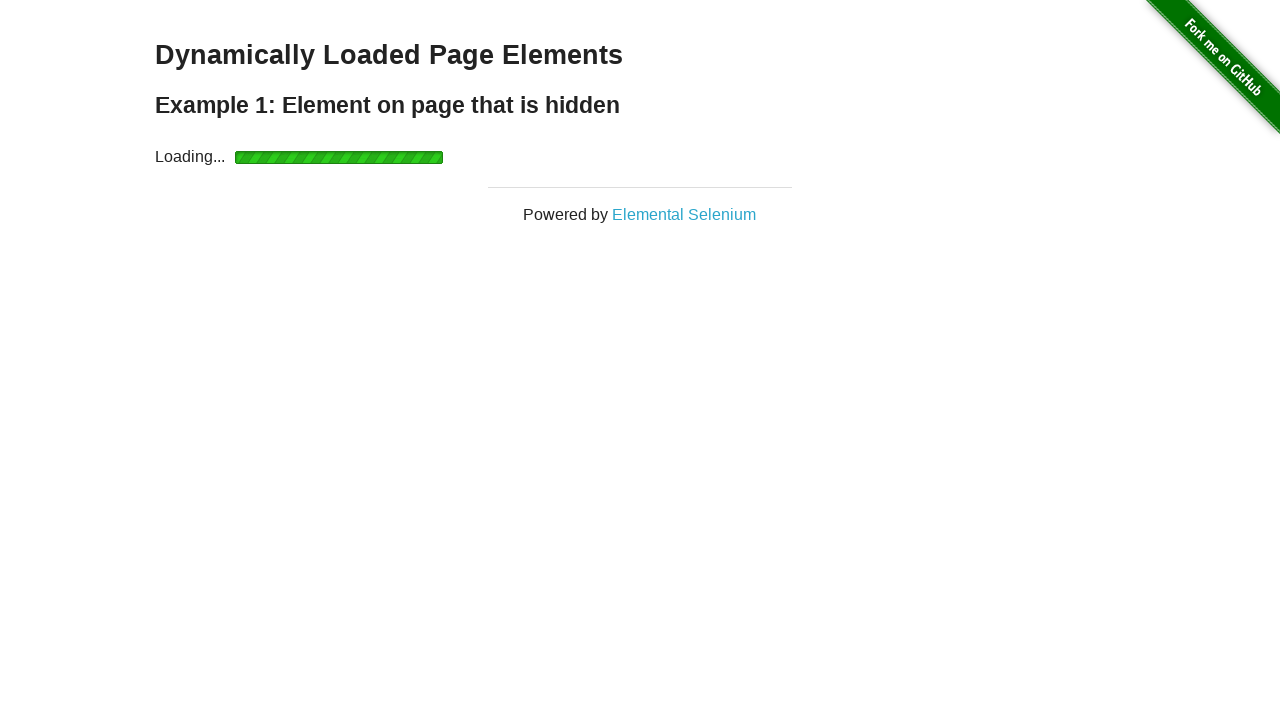

Waited for finish element to become visible after loading completes
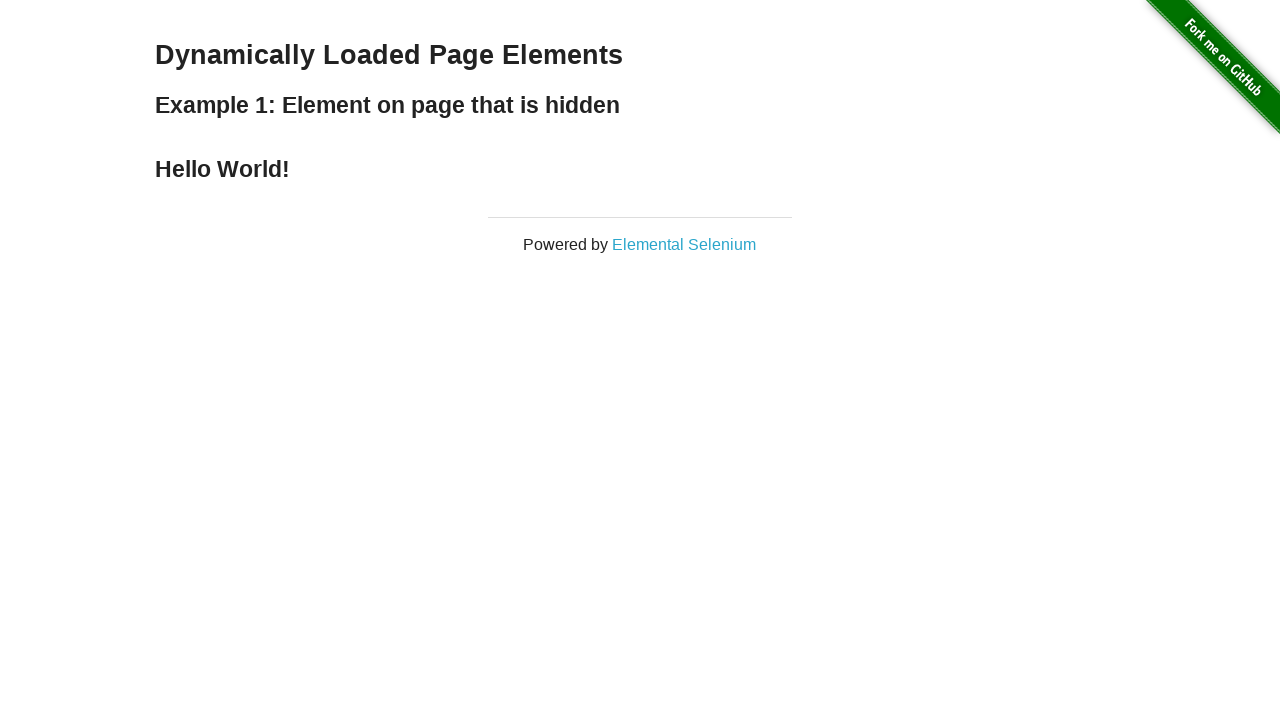

Verified that finish element is visible
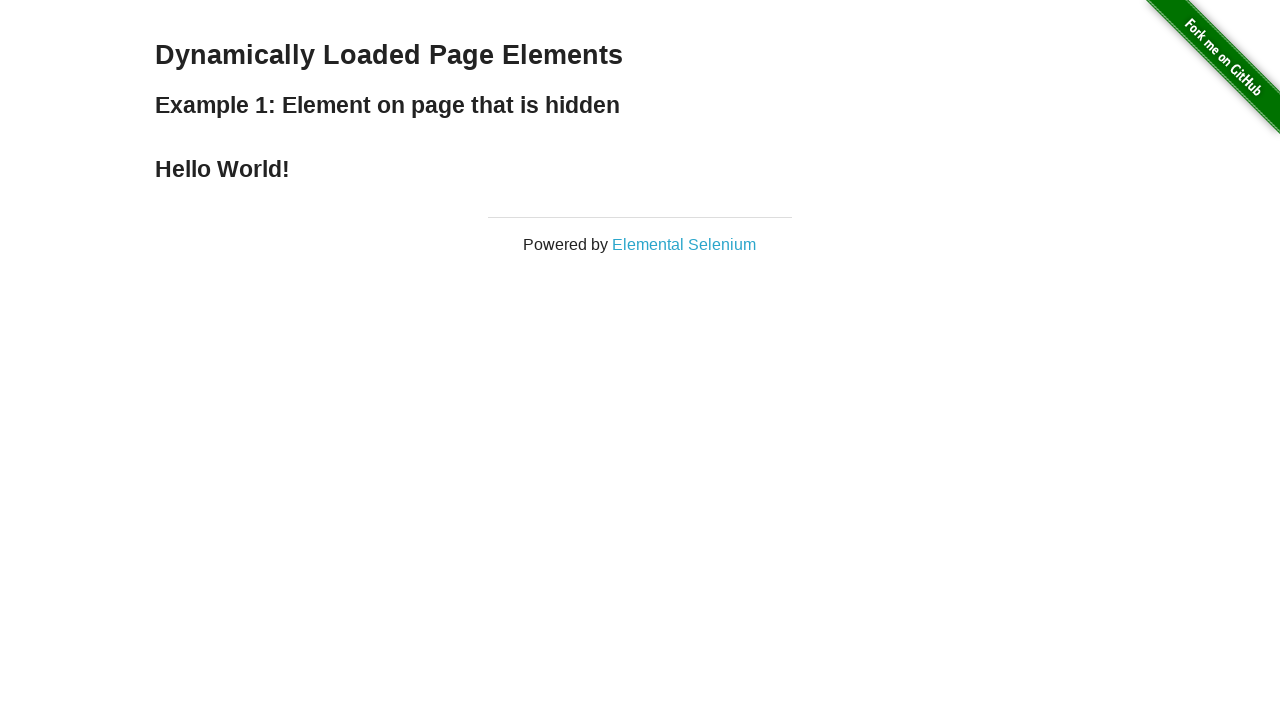

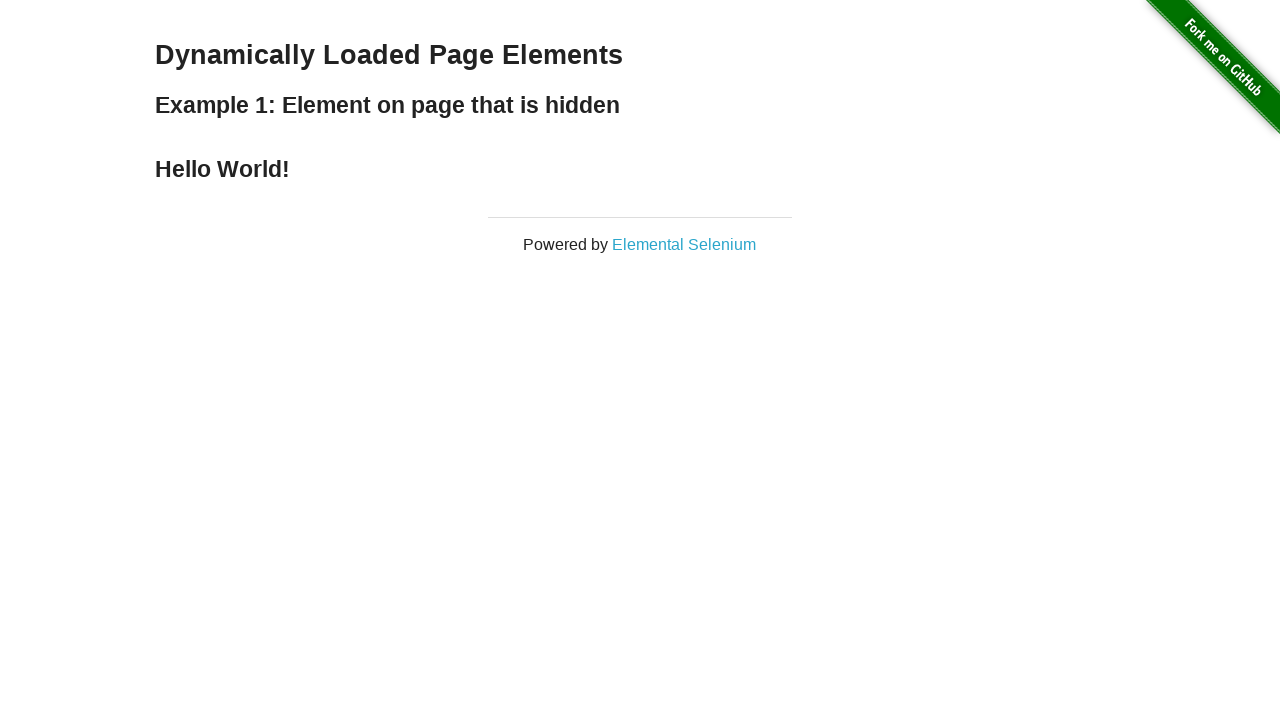